Tests closing a modal window/entry ad by clicking the close button in the modal footer

Starting URL: http://the-internet.herokuapp.com/entry_ad

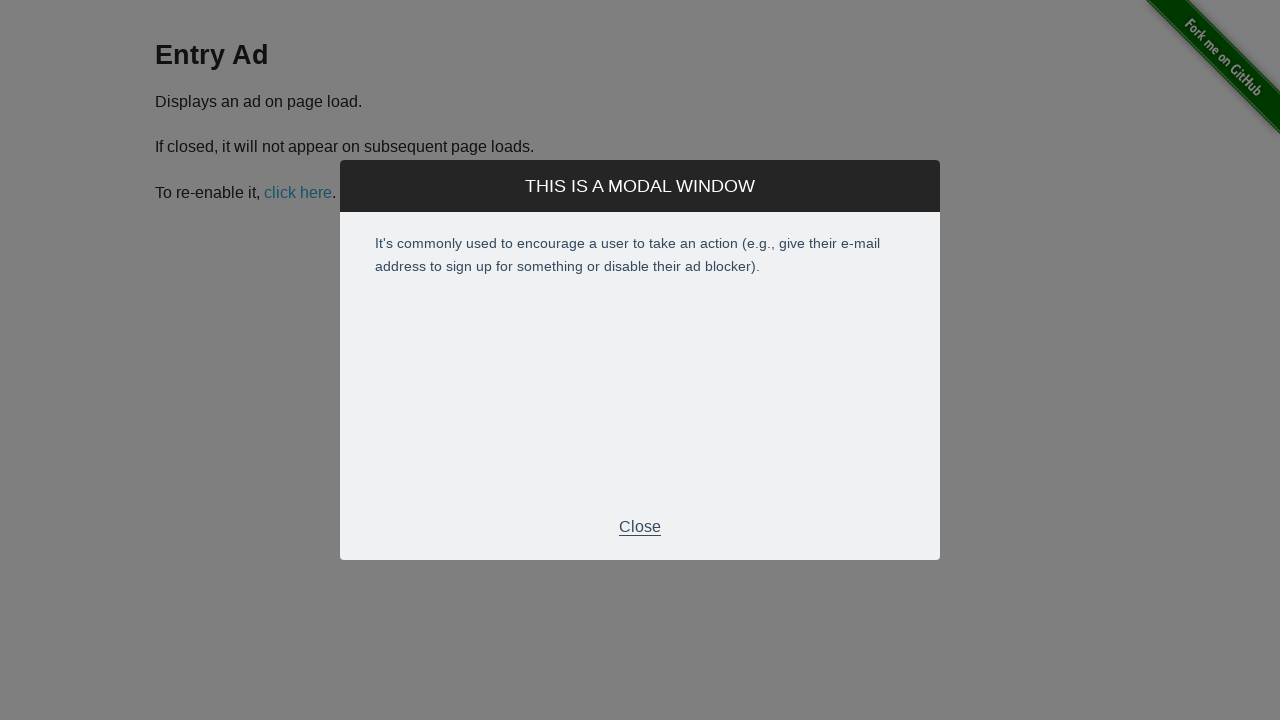

Waited 5 seconds for entry ad modal to appear
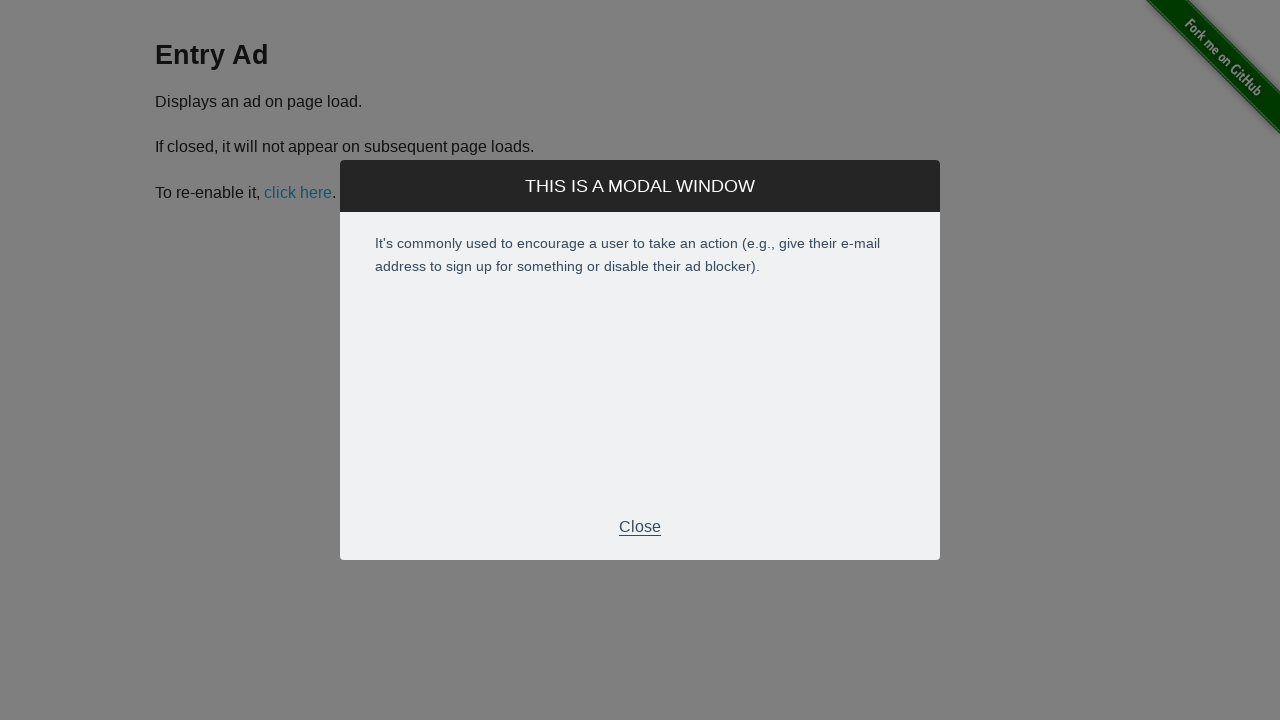

Clicked close button in modal footer to dismiss entry ad at (640, 527) on xpath=//div[@class='modal-footer']/p
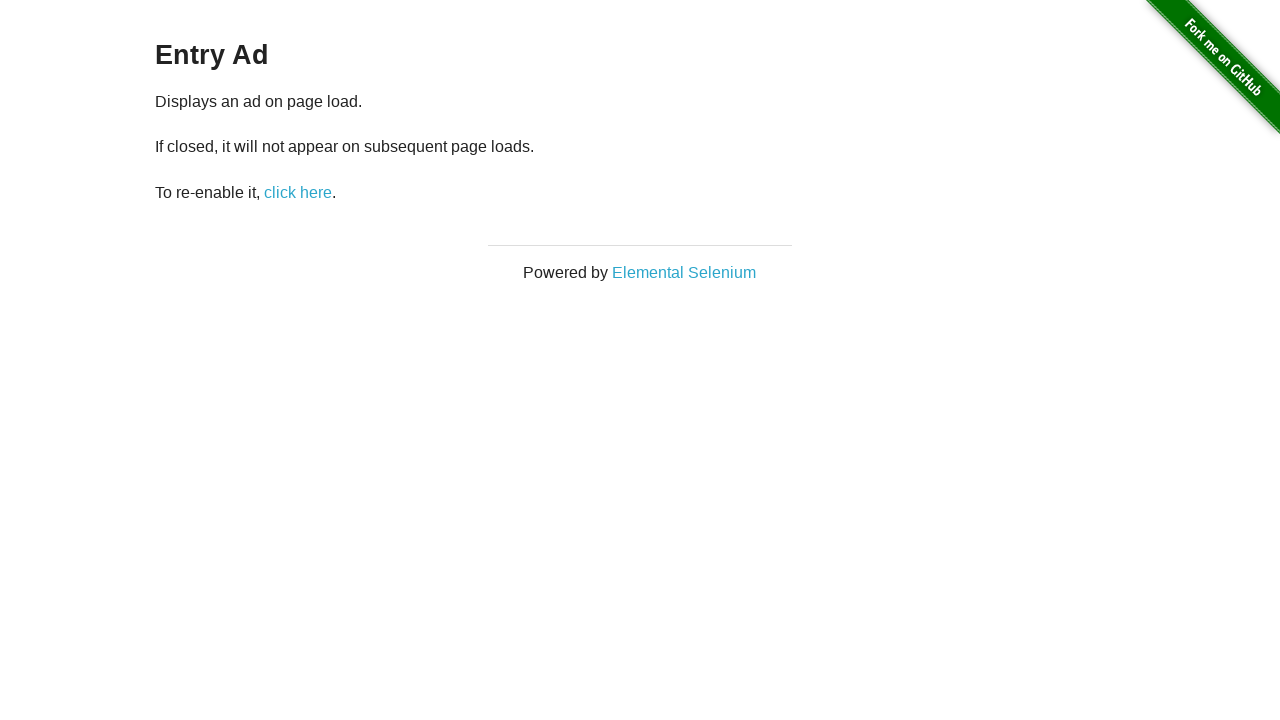

Waited 5 seconds to verify modal is closed
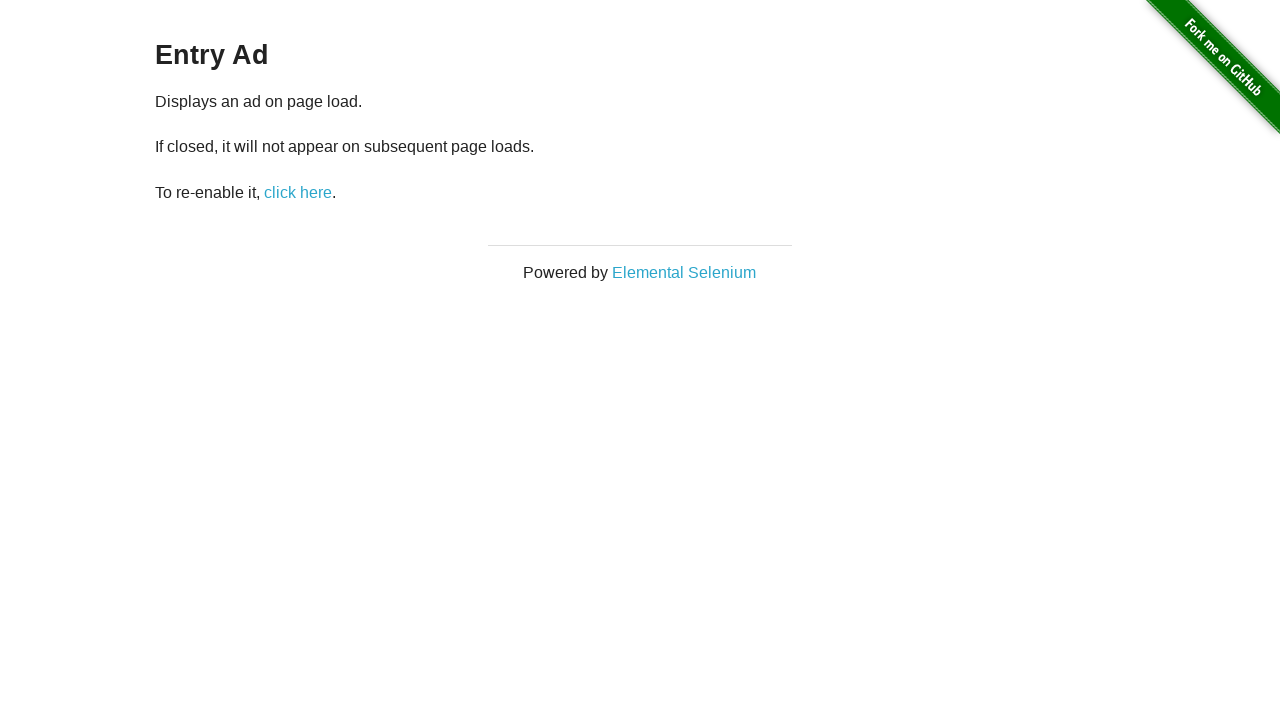

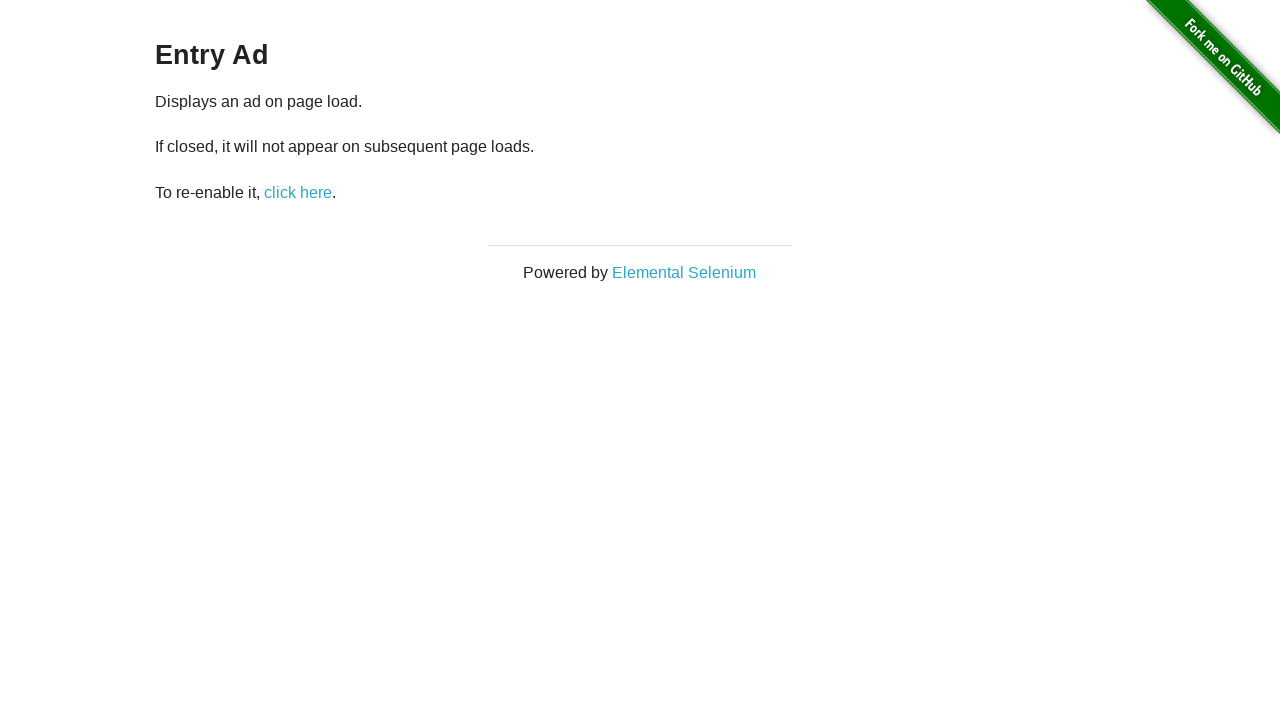